Navigates to an XPath practice page and retrieves page information including title and URL

Starting URL: https://selectorshub.com/xpath-practice-page/

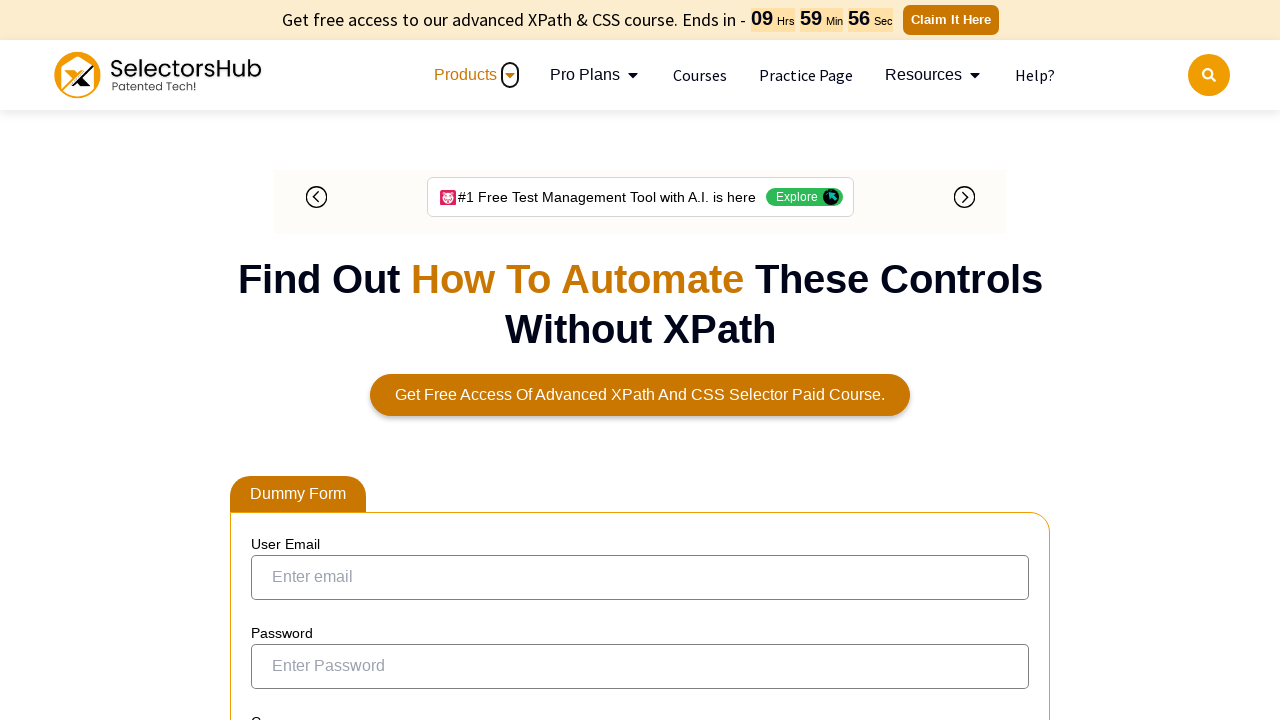

Retrieved page title
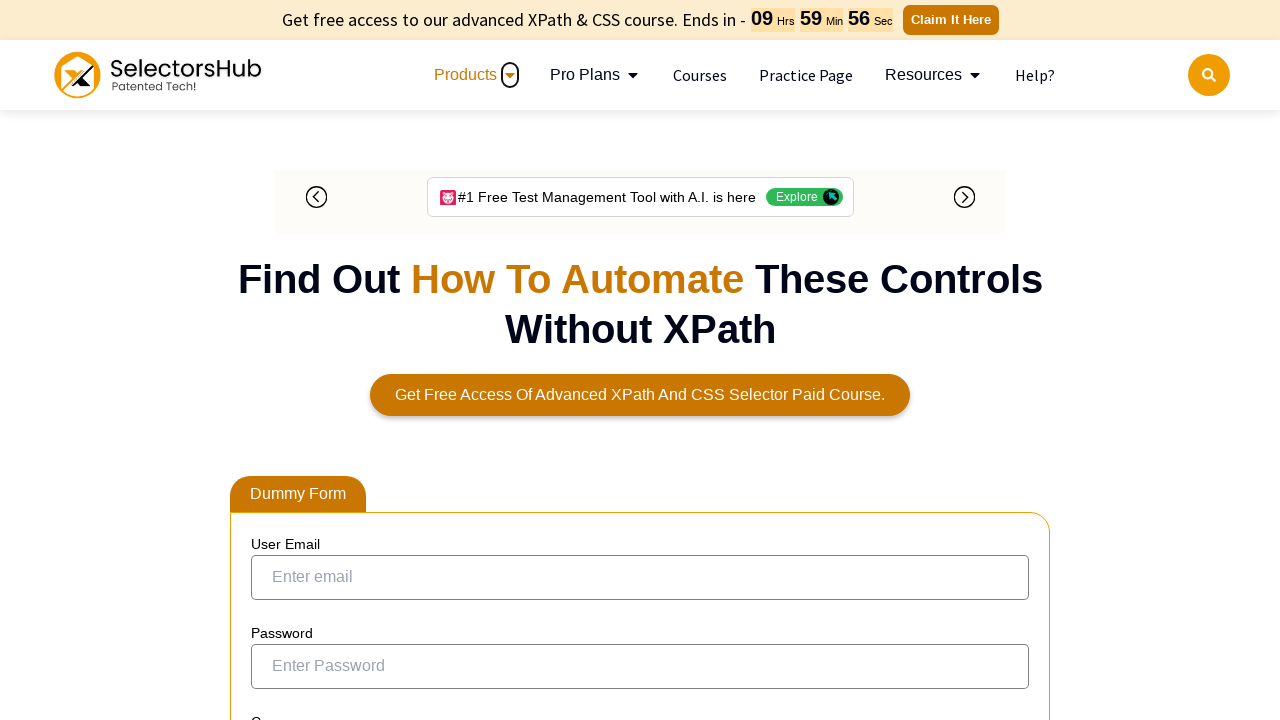

Retrieved current page URL
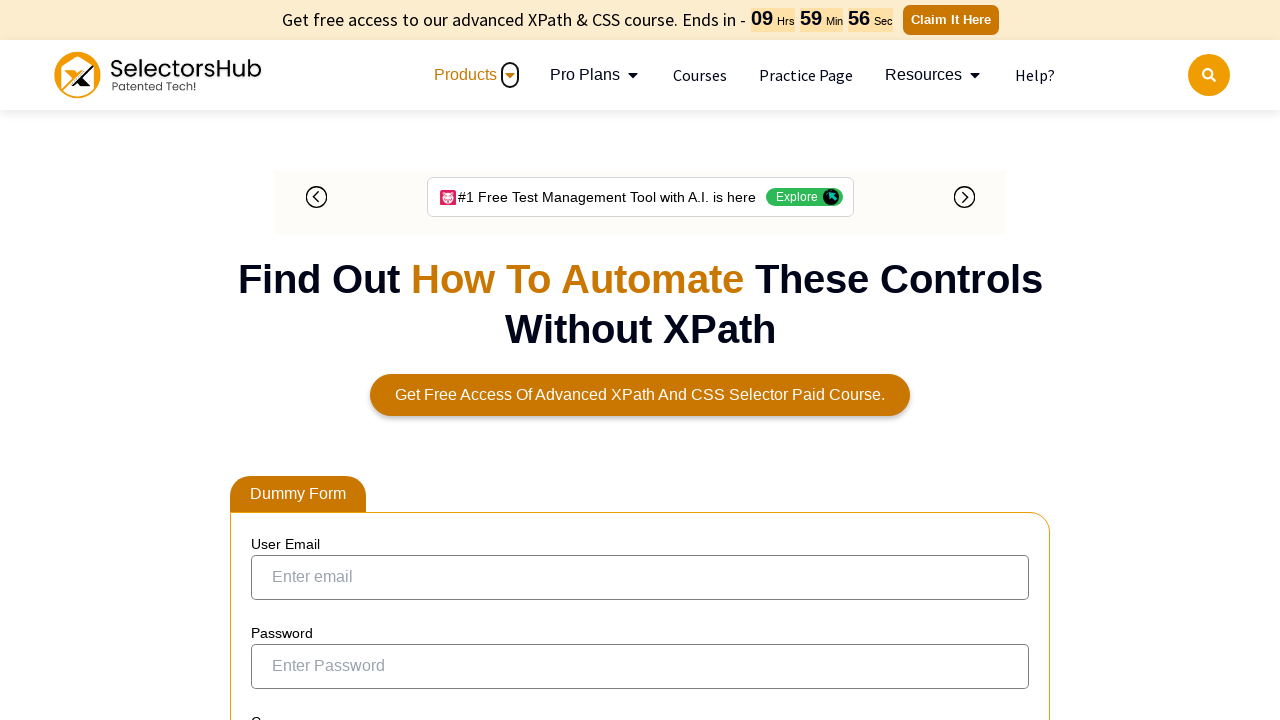

Waited for 5 seconds
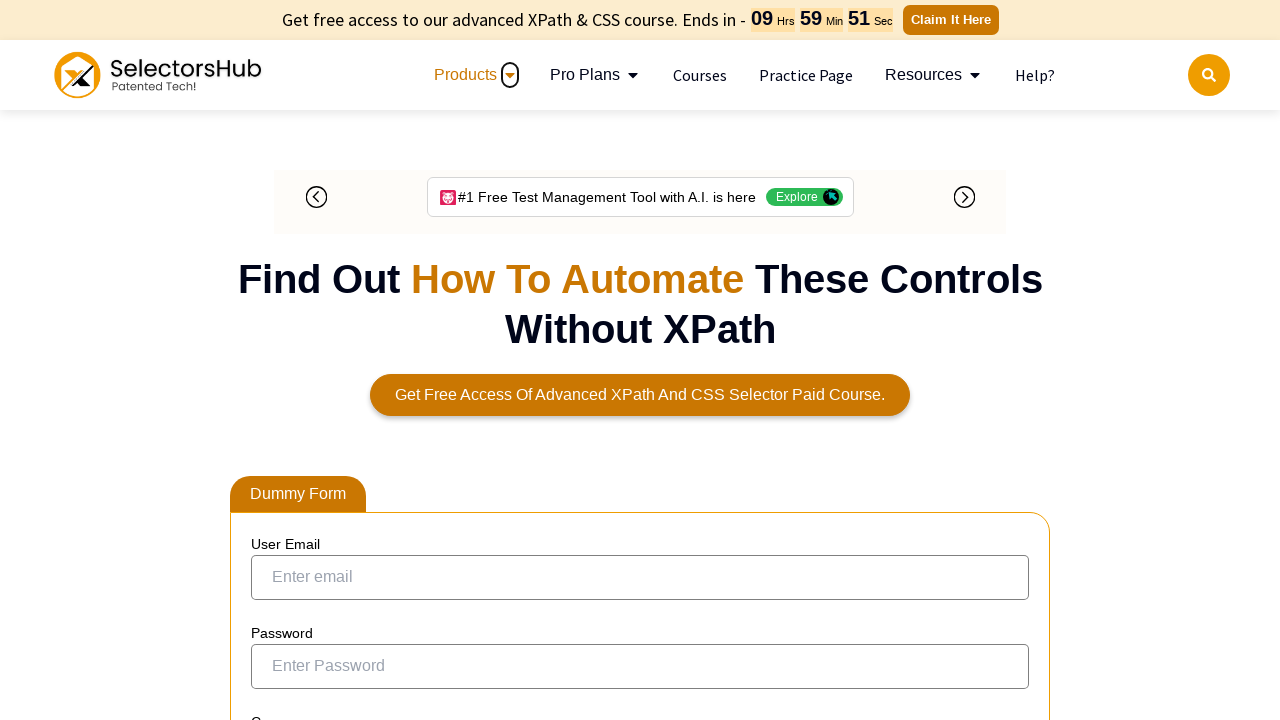

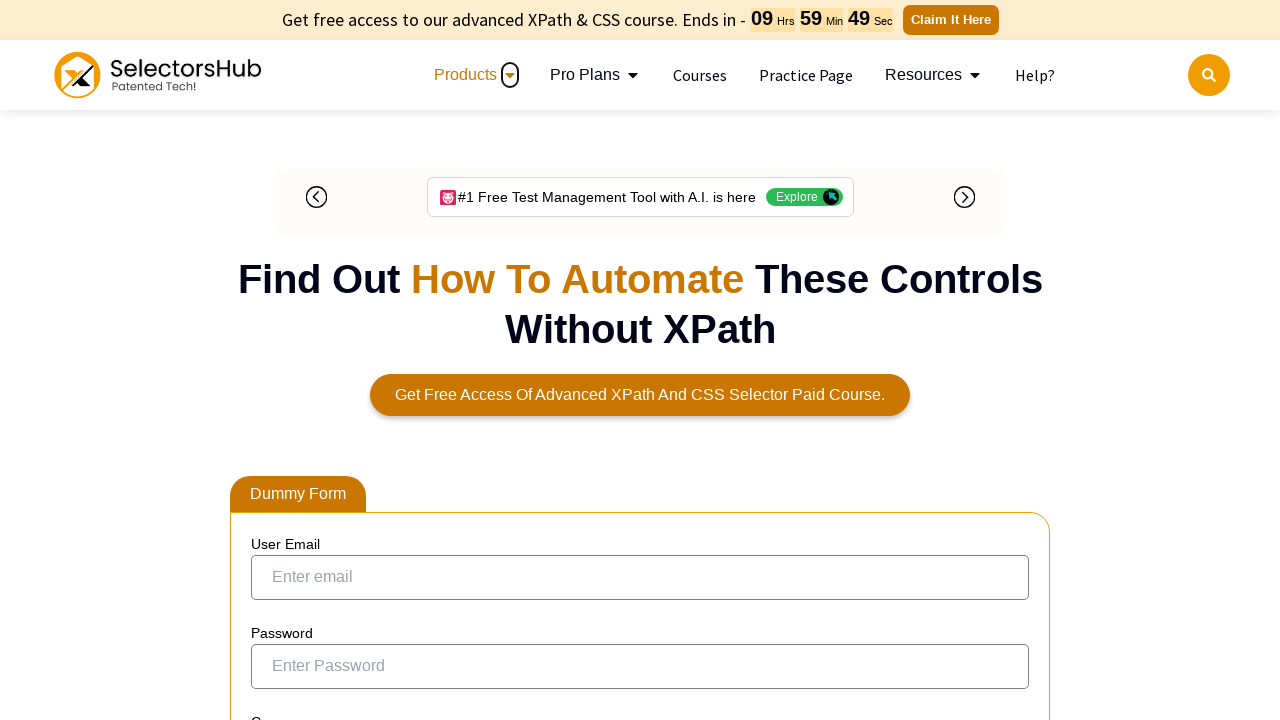